Tests a registration form by filling in required fields (first name, last name, email) and verifying successful registration message

Starting URL: http://suninjuly.github.io/registration1.html

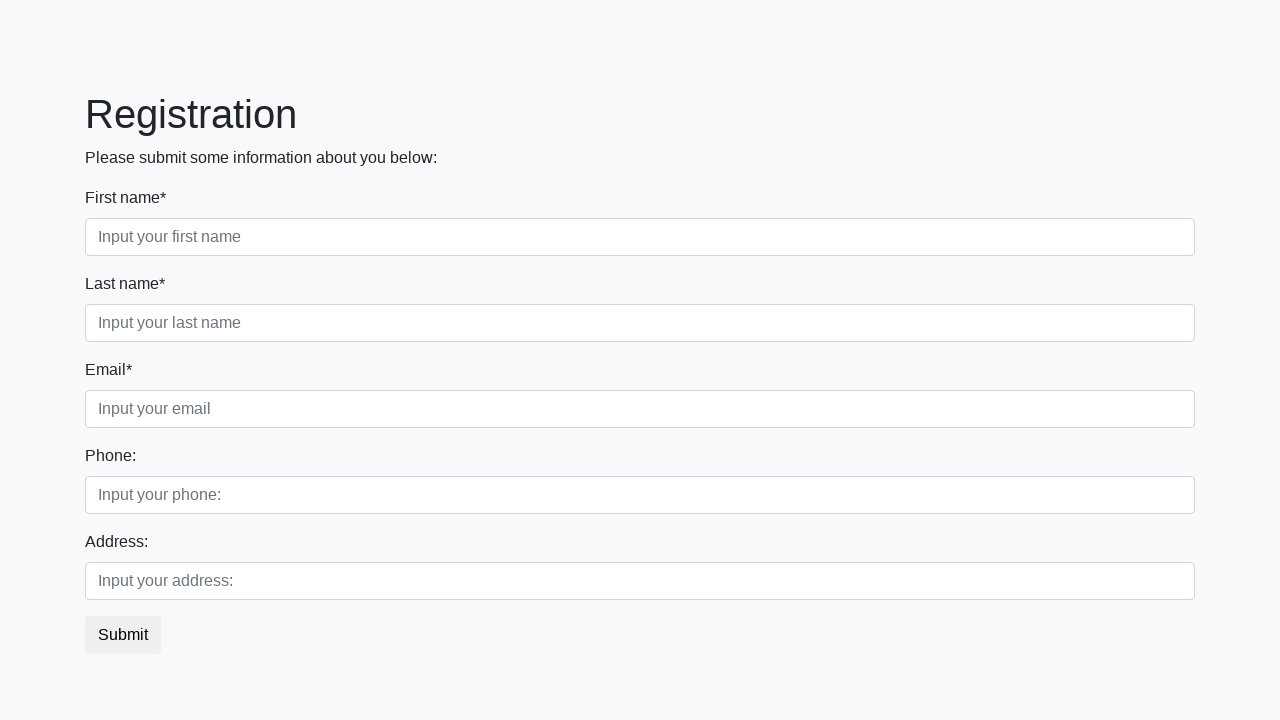

Filled first name field with 'John' on input.first:required
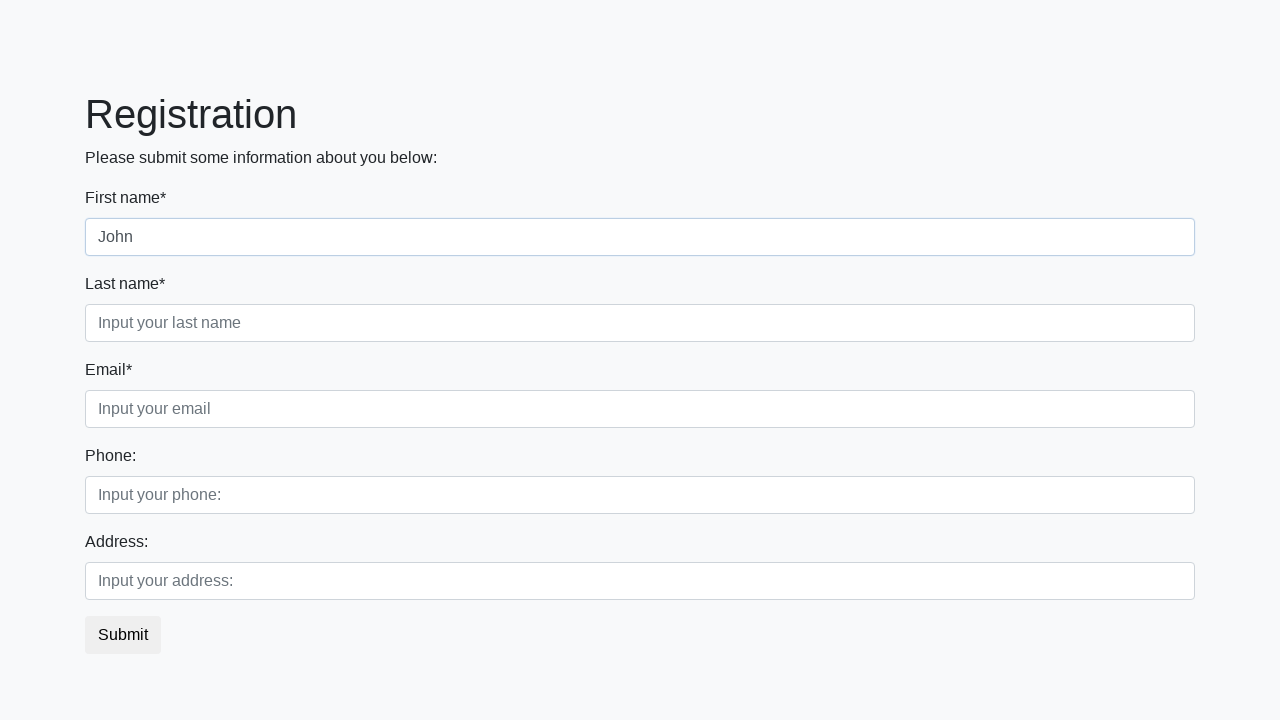

Filled last name field with 'Doe' on input.second:required
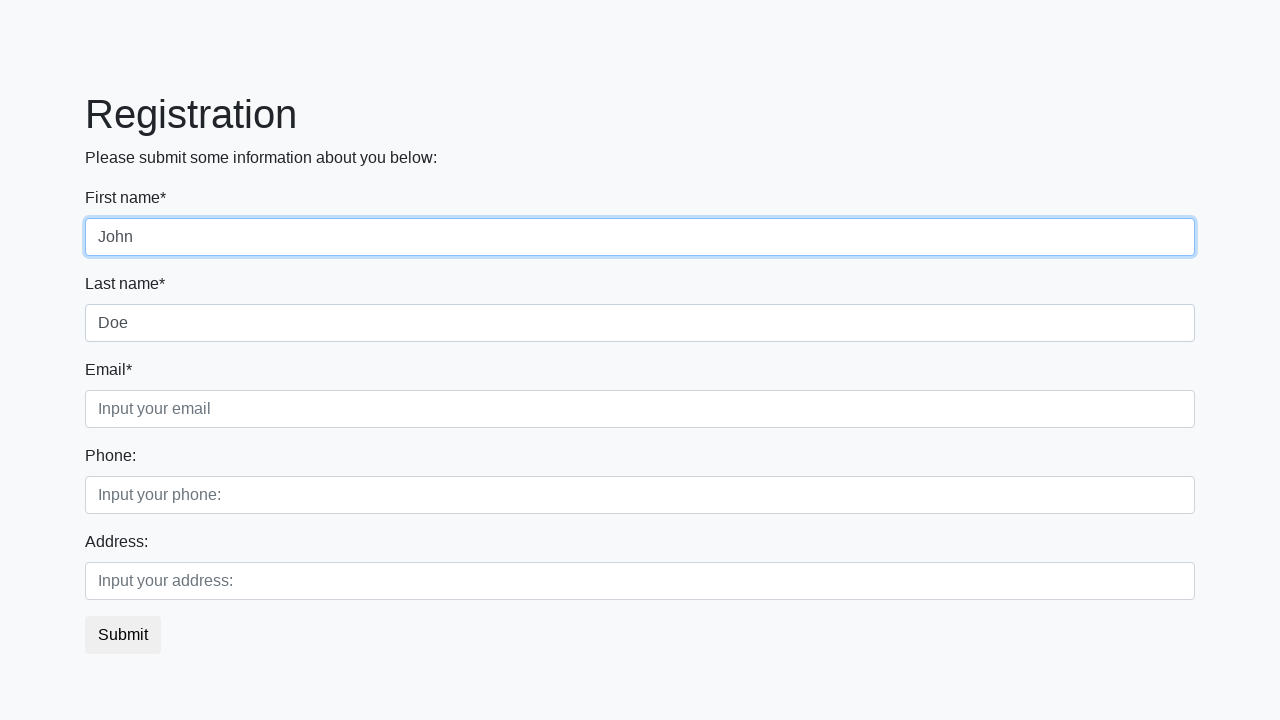

Filled email field with 'john.doe@example.com' on input.third:required
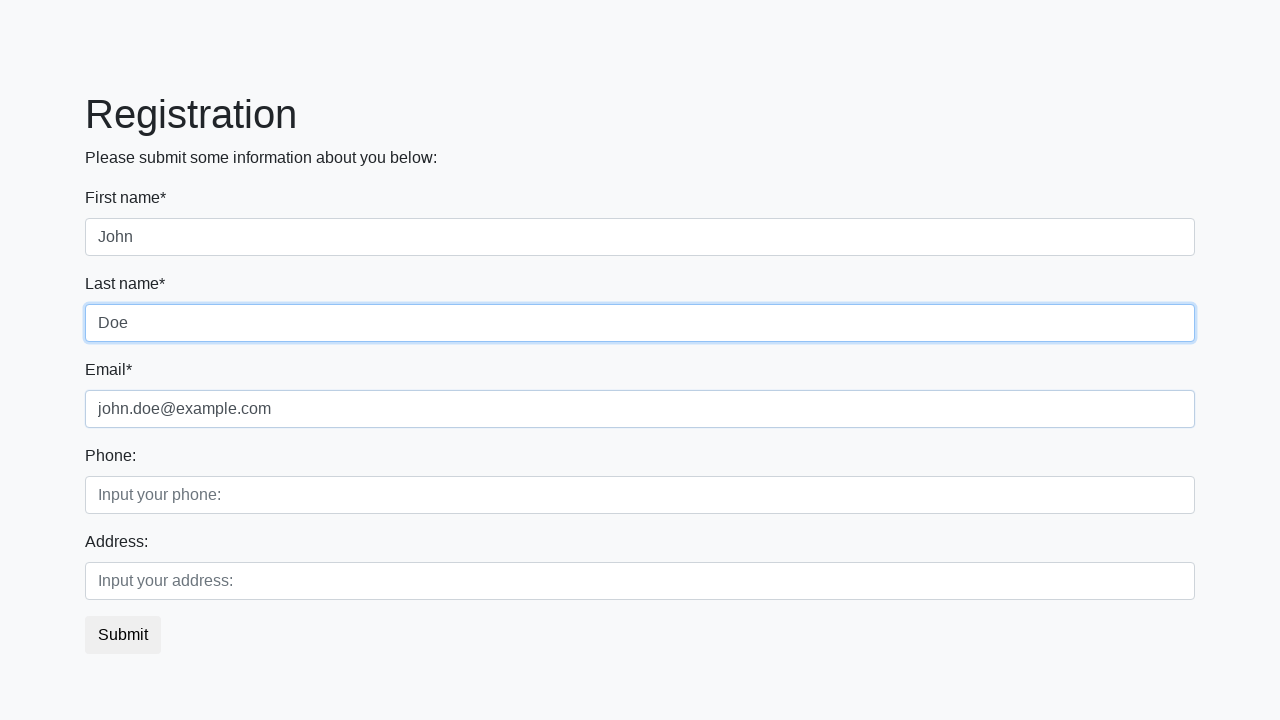

Clicked registration submit button at (123, 635) on button.btn
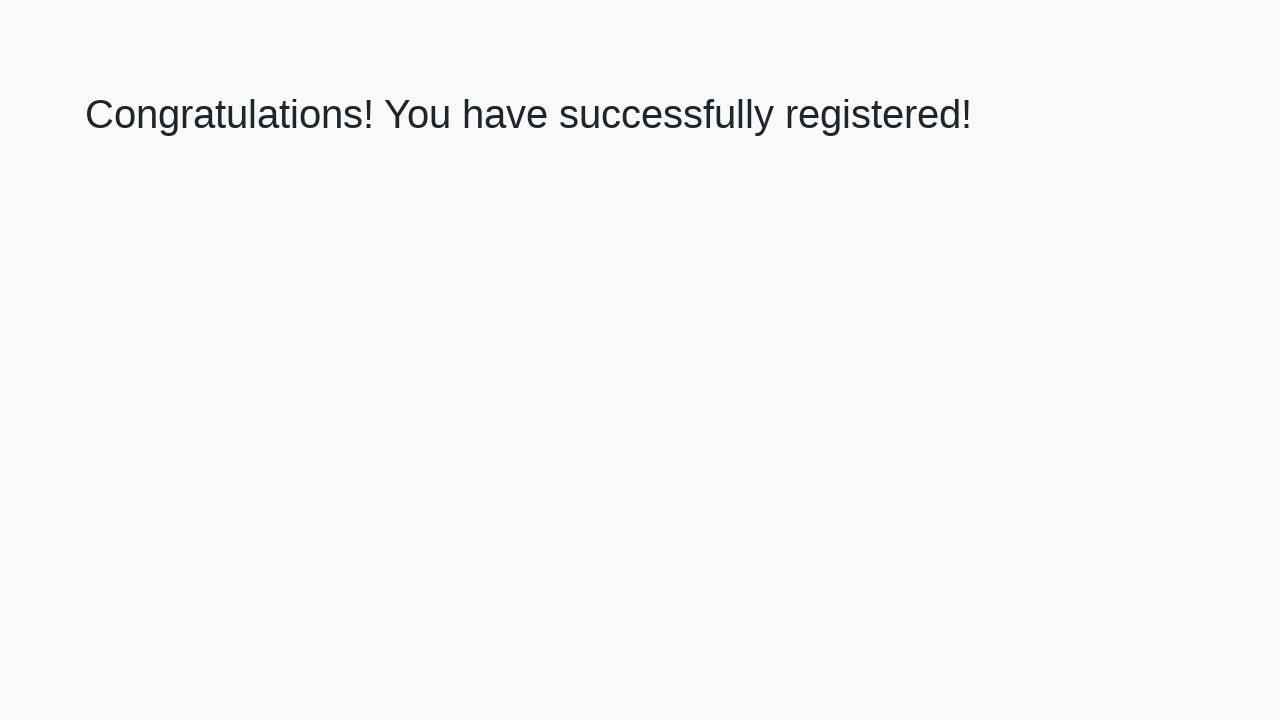

Success page loaded - h1 element appeared
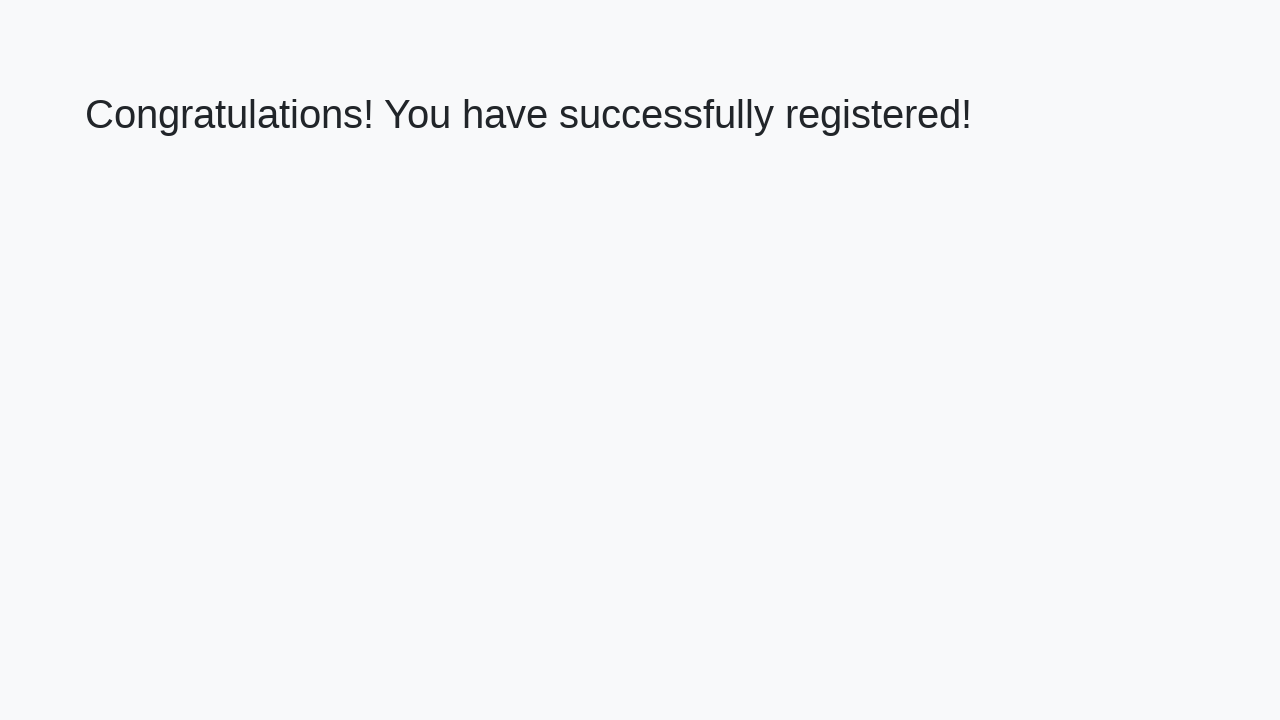

Retrieved success message: 'Congratulations! You have successfully registered!'
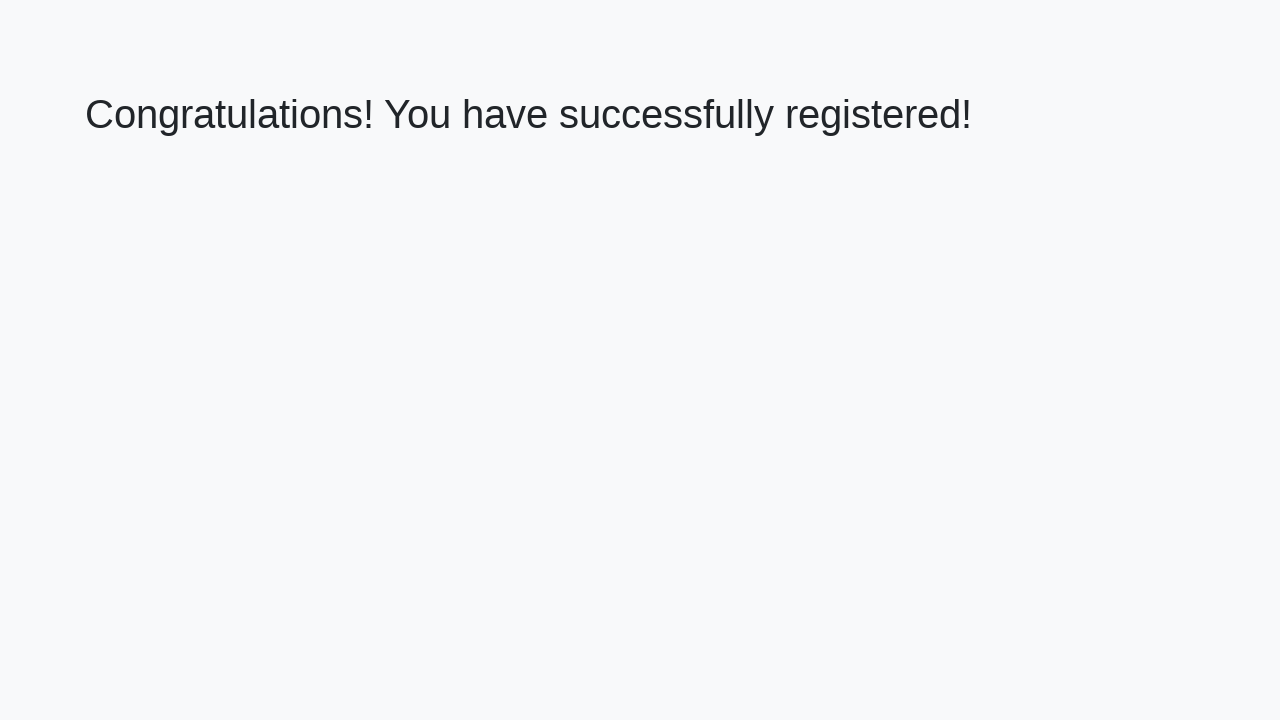

Verified success message matches expected text
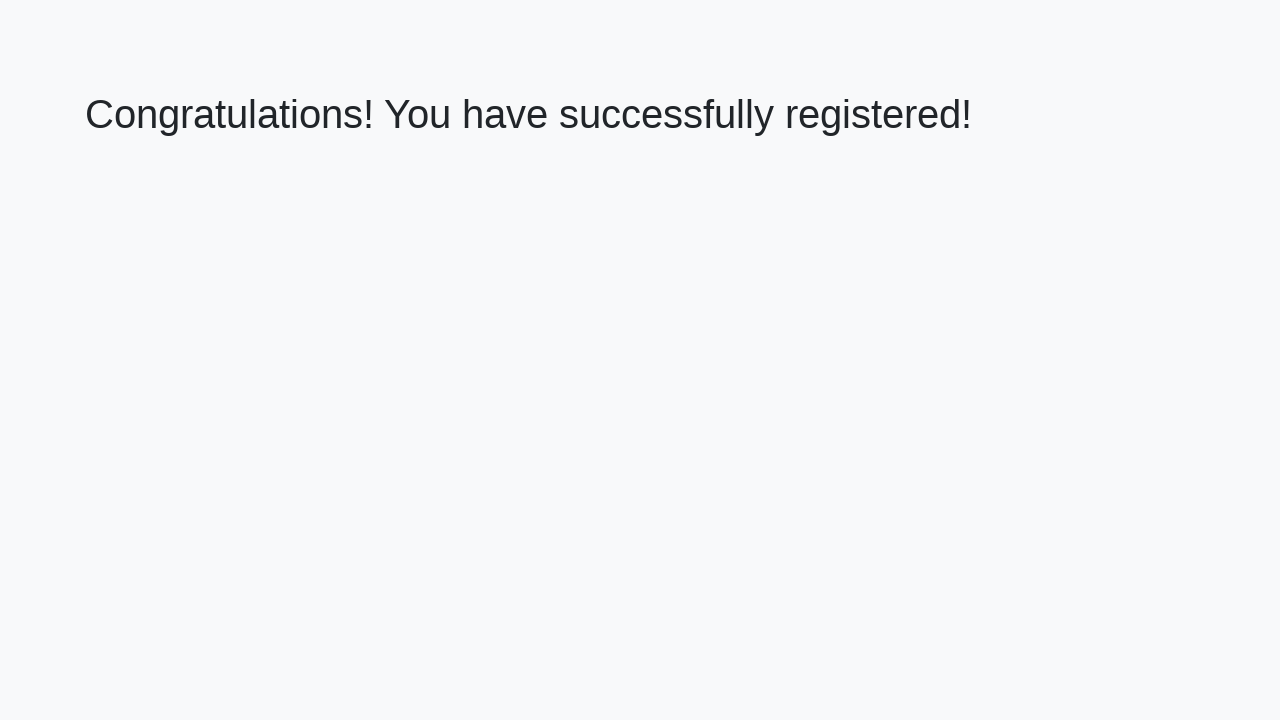

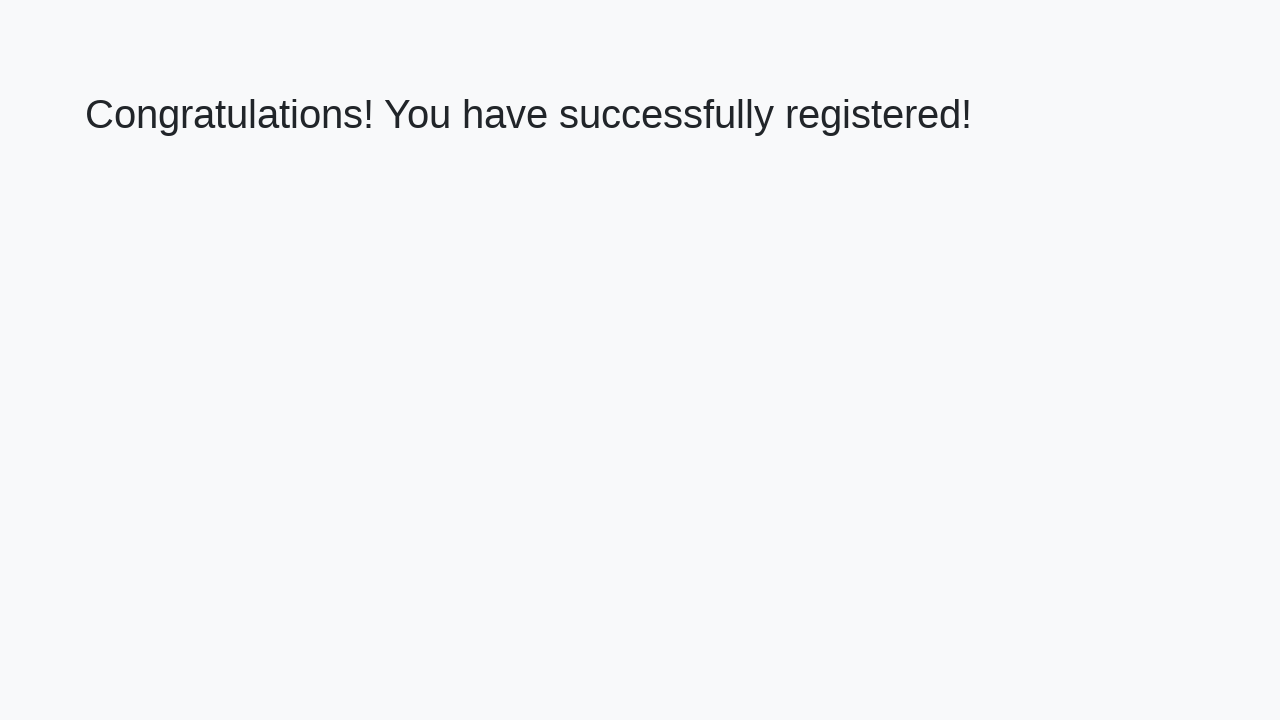